Tests clicking the JS Prompt button, entering text into the prompt, accepting it, and verifying the entered text appears in the result

Starting URL: https://the-internet.herokuapp.com/javascript_alerts

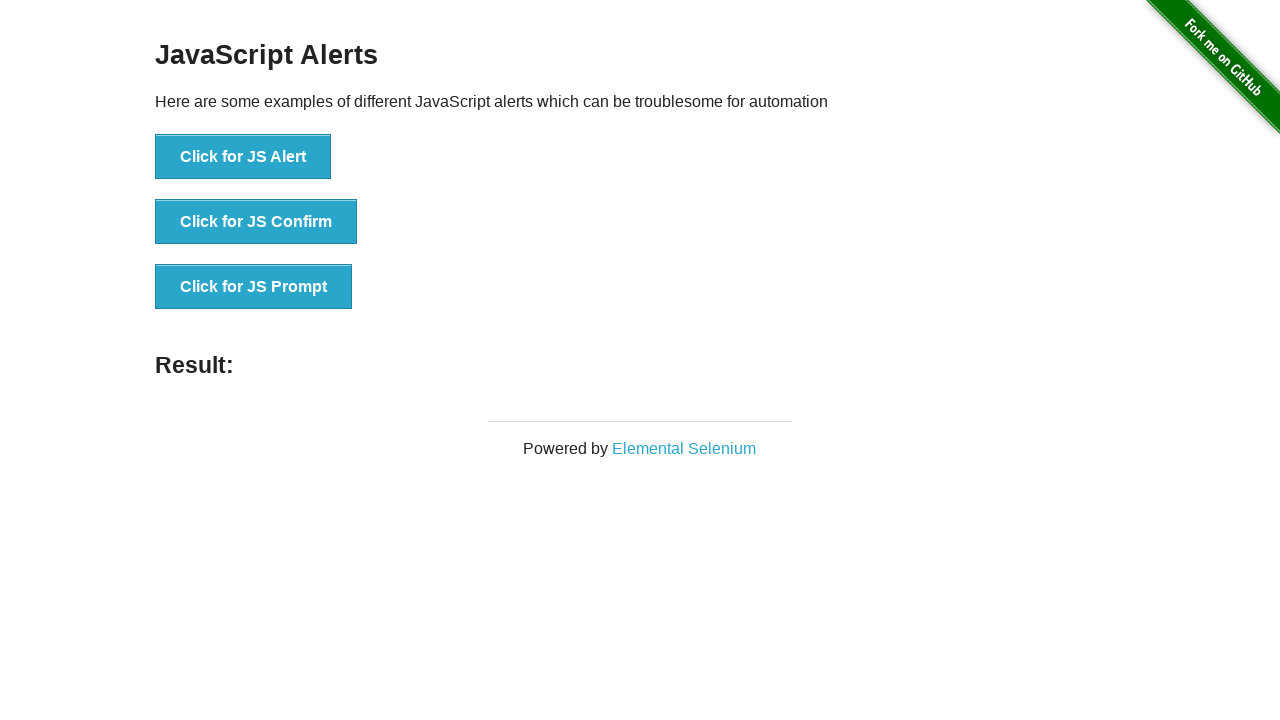

Set up dialog handler to accept prompt with text 'HelloWorld123'
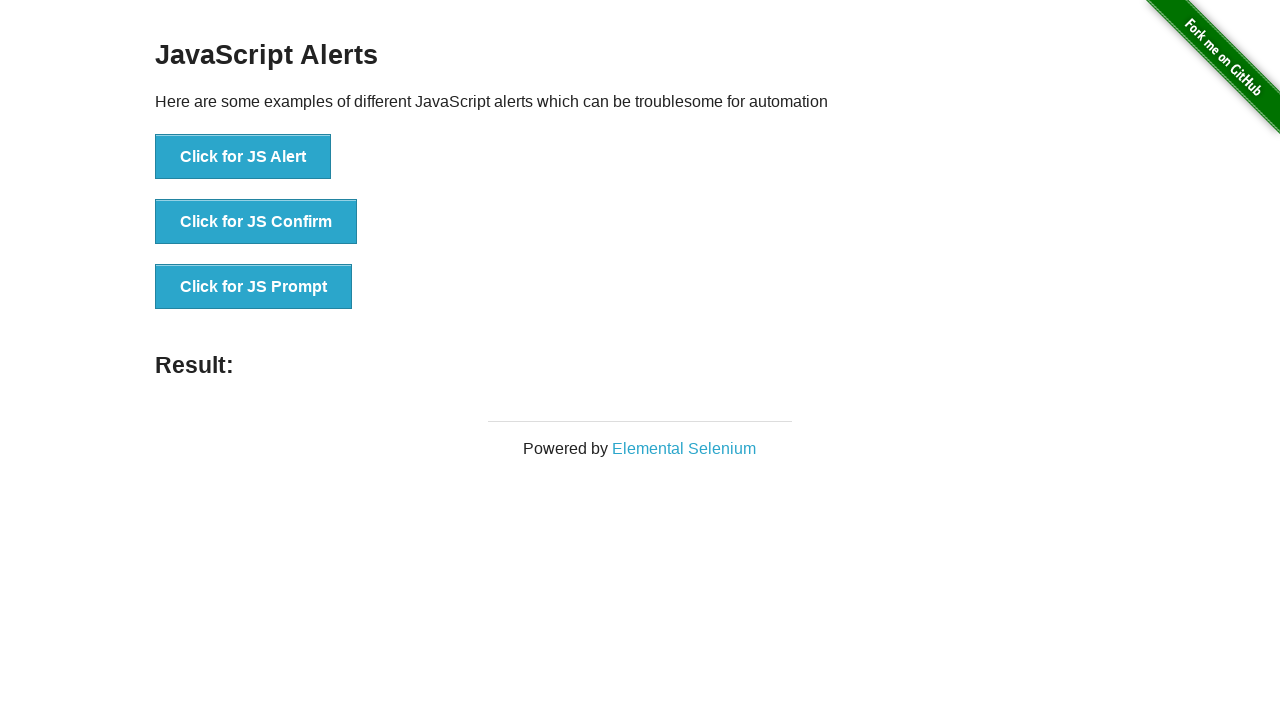

Clicked the JS Prompt button at (254, 287) on button[onclick*='jsPrompt']
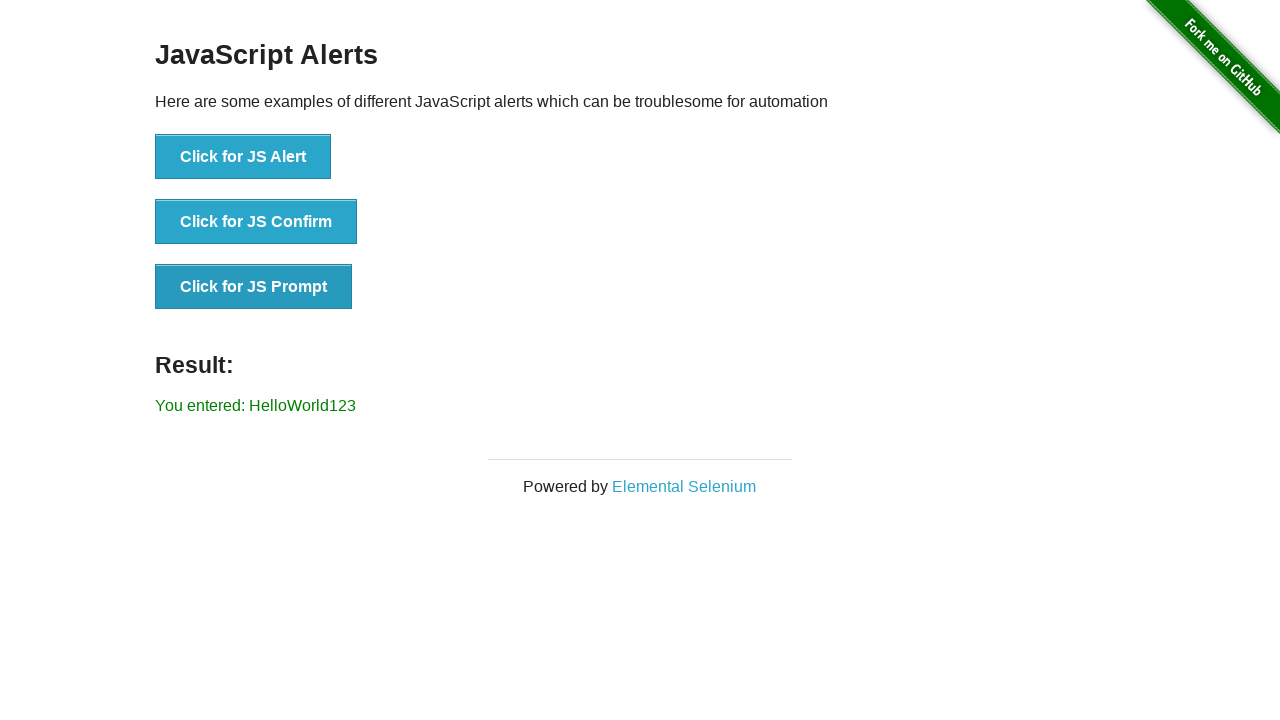

Verified result element is displayed after accepting prompt
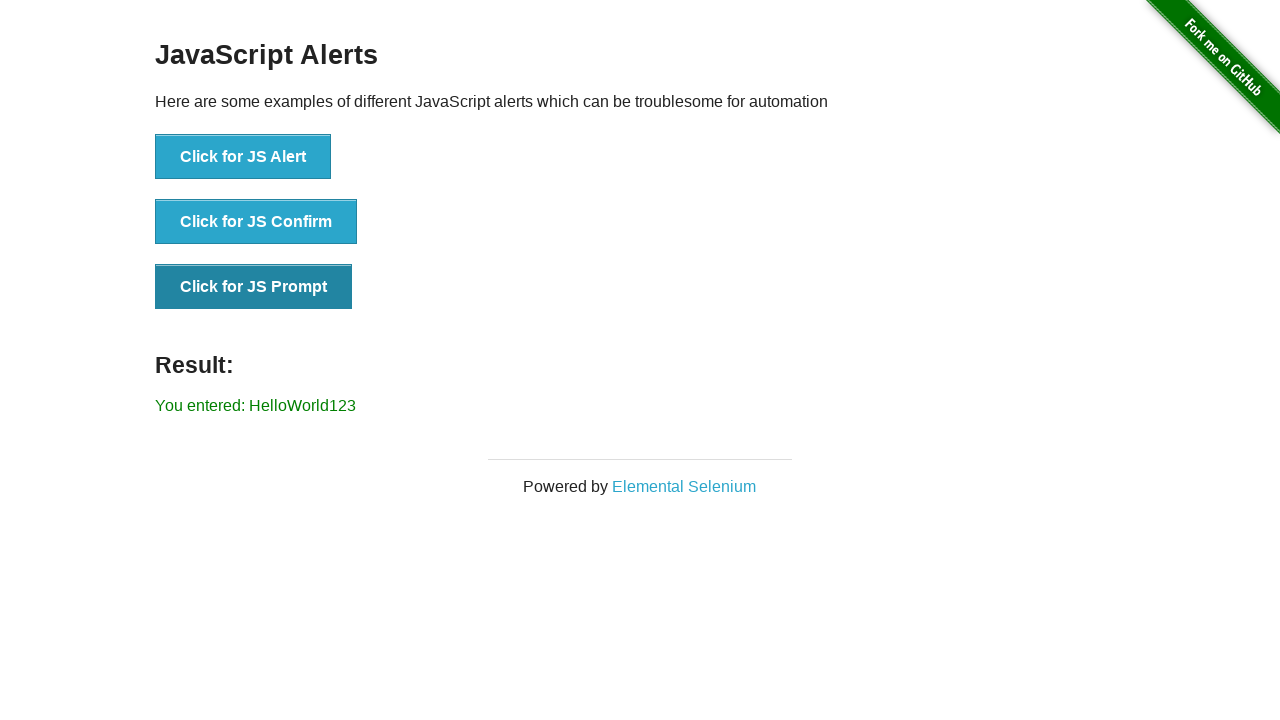

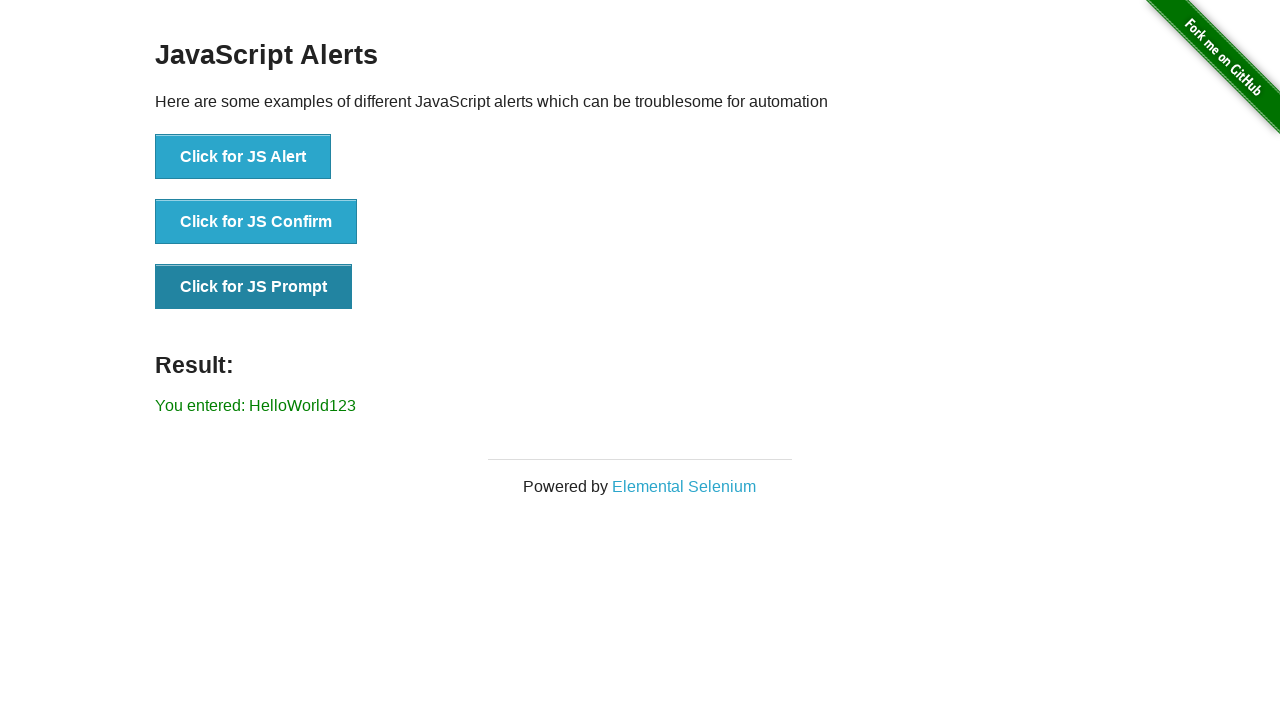